Tests the Rediff signup form by verifying various page elements are displayed and filling out the registration form fields

Starting URL: https://is.rediff.com/signup/register

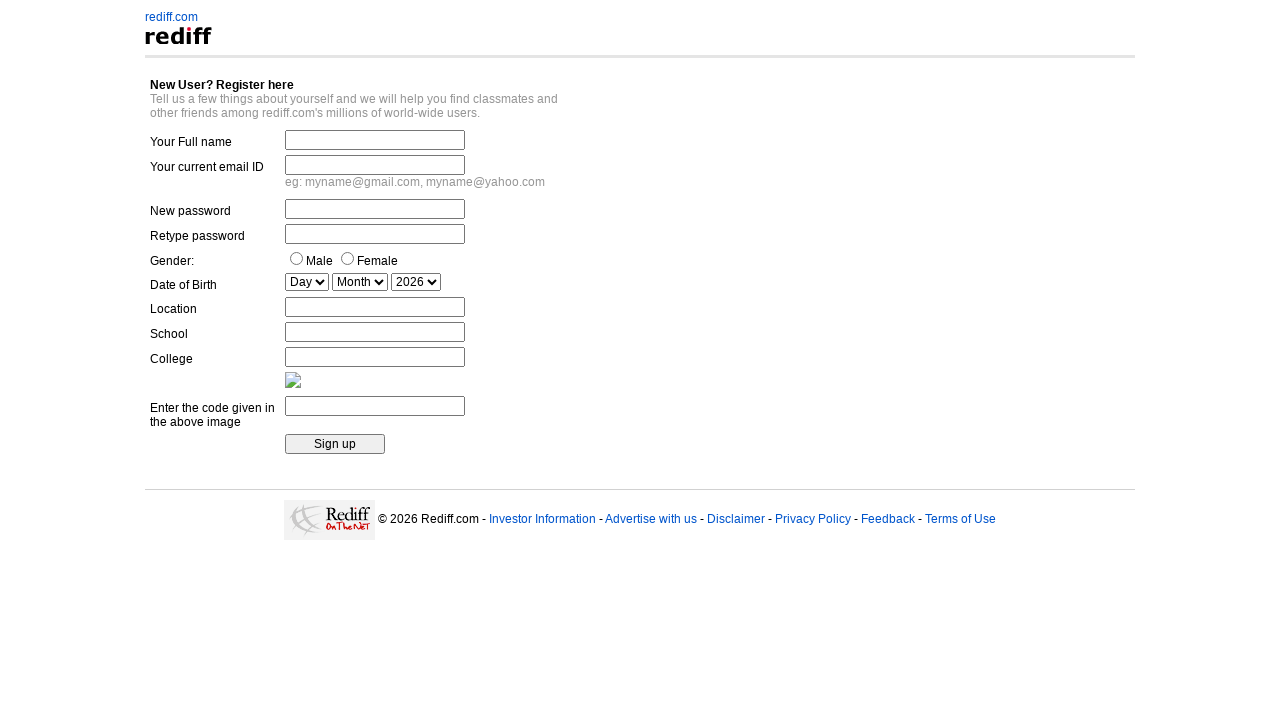

Waited for footer link element to load
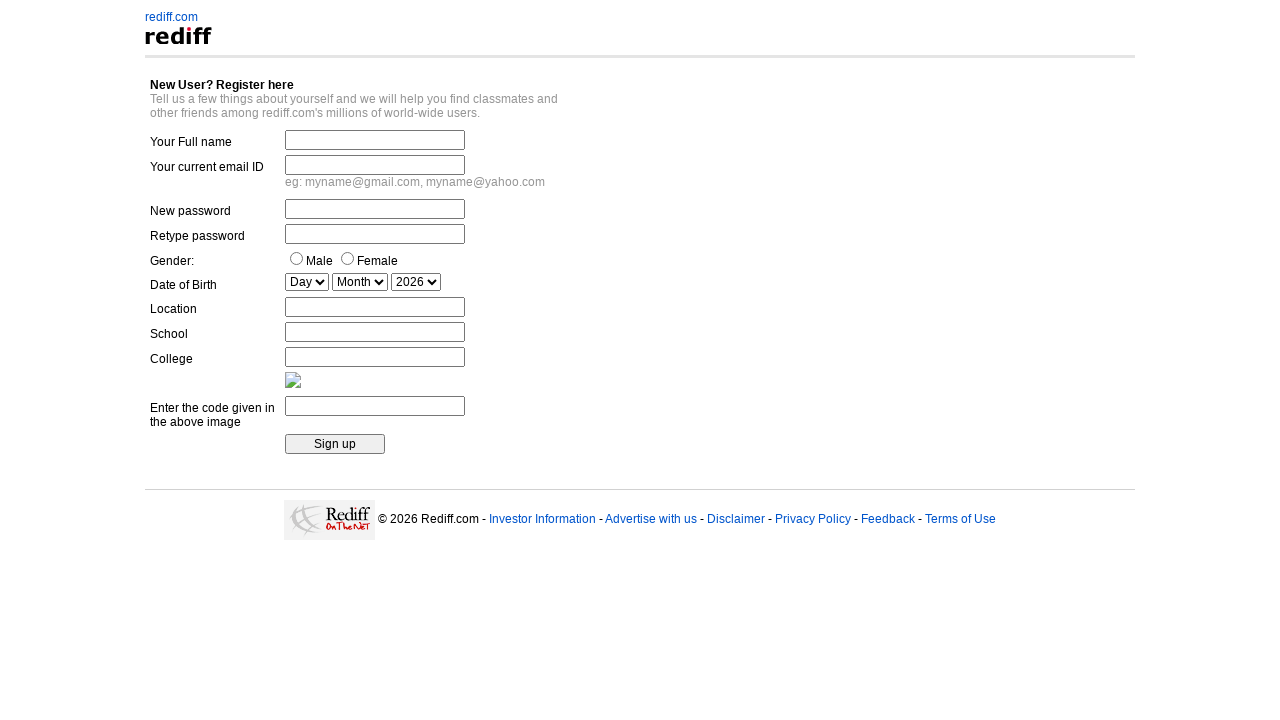

Waited for greybar element to load
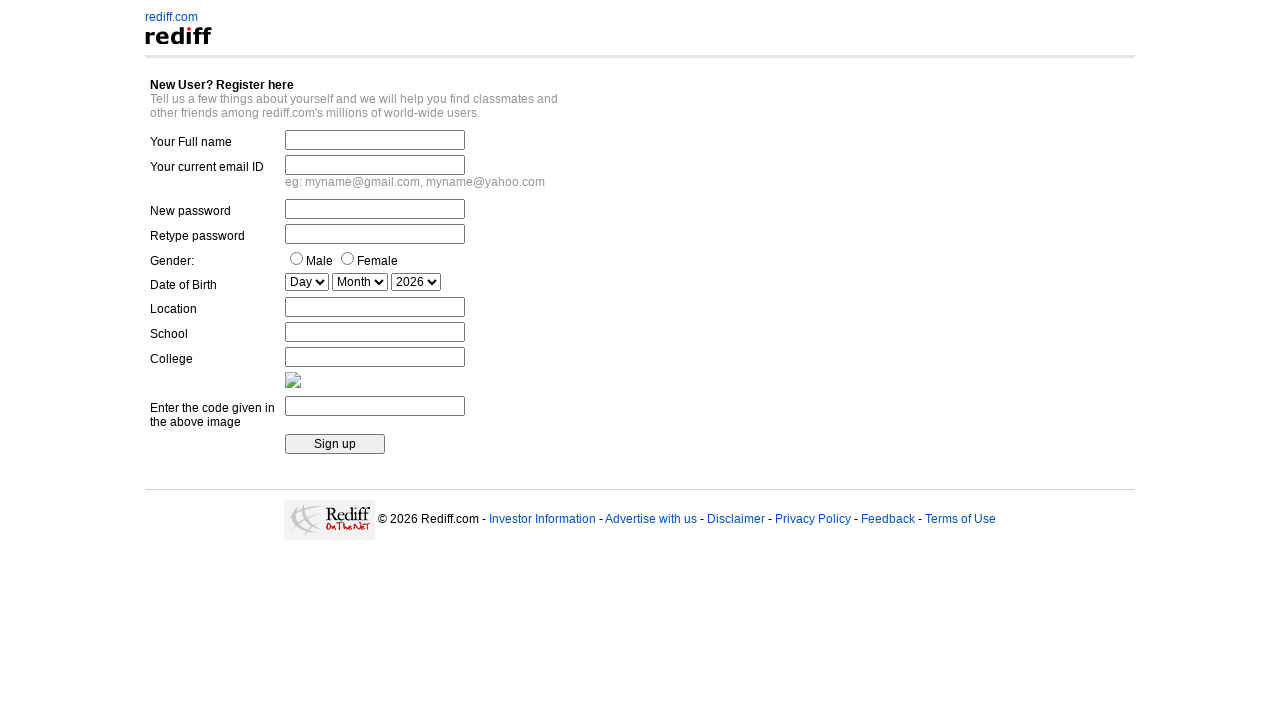

Waited for 'New User? Register here' heading to load
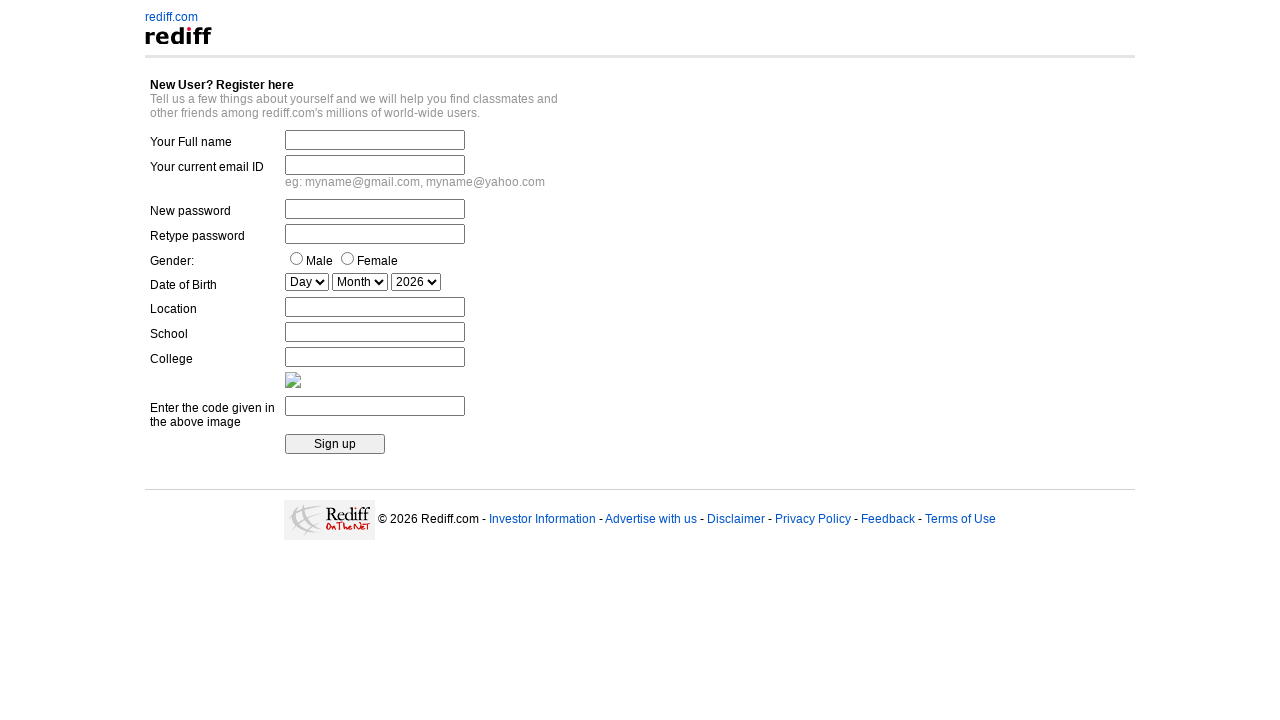

Waited for grey1 paragraph element to load
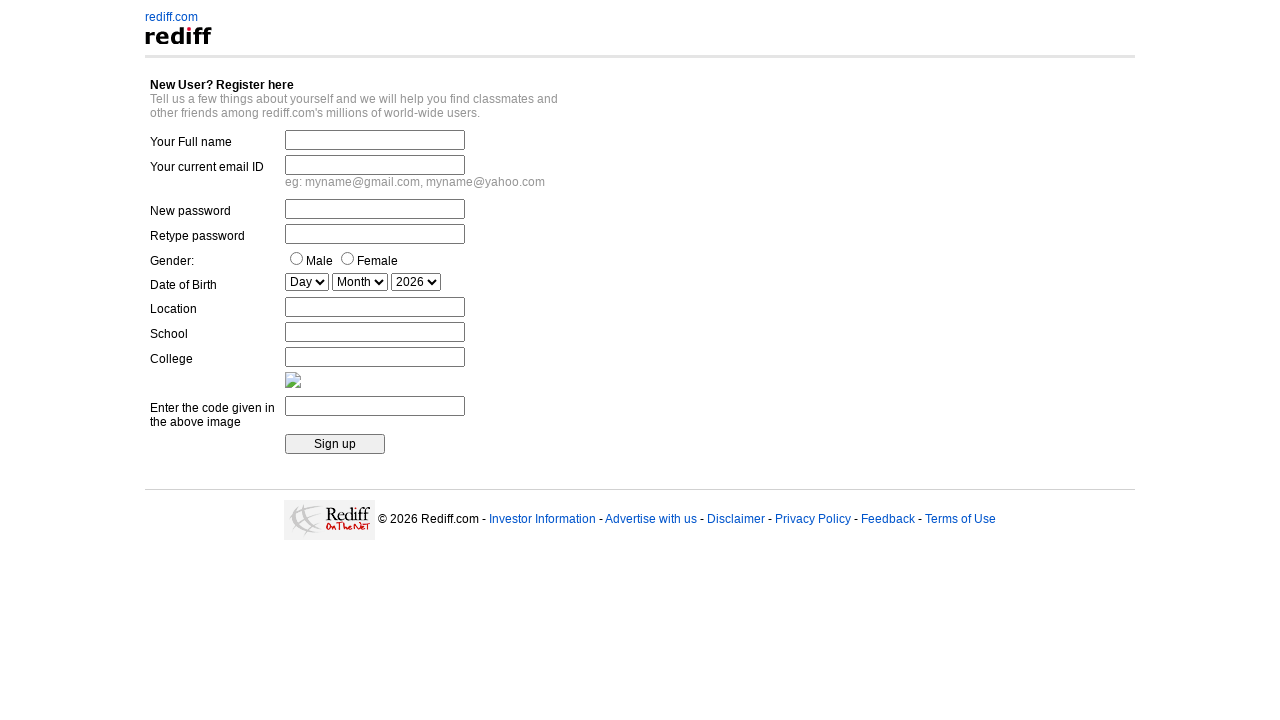

Waited for 'Your current email ID' label to load
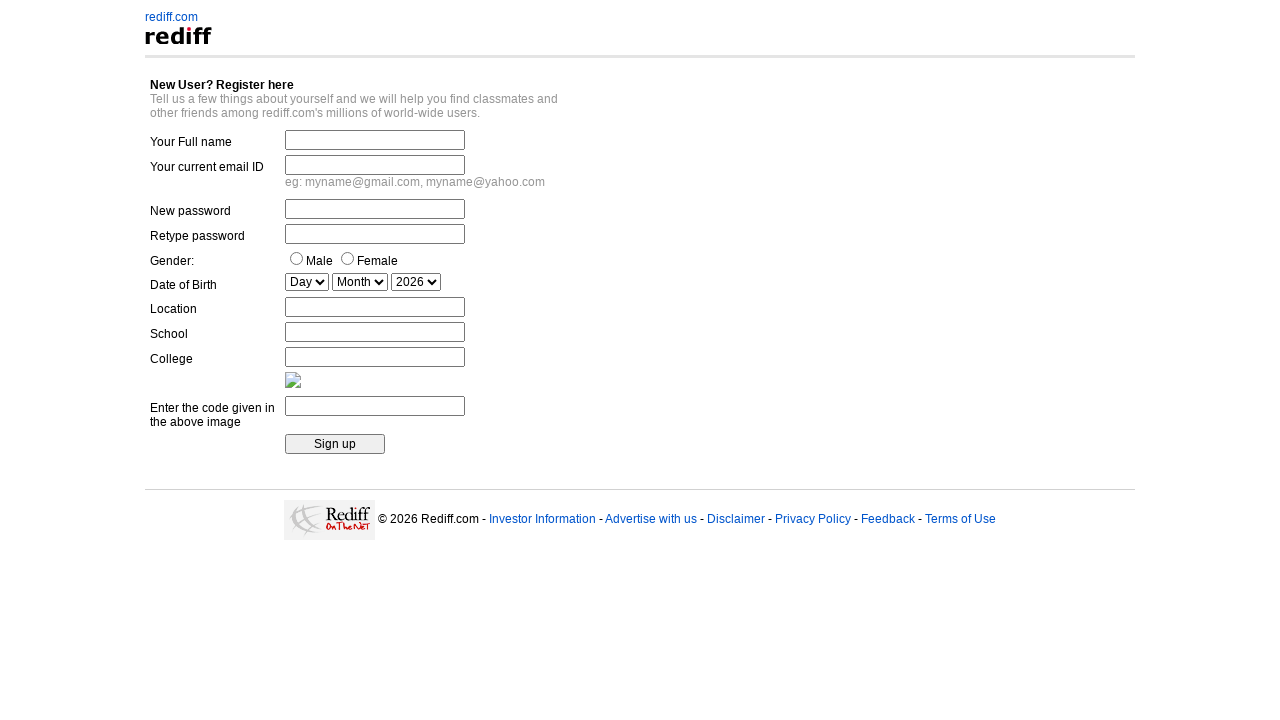

Waited for 'New password' label to load
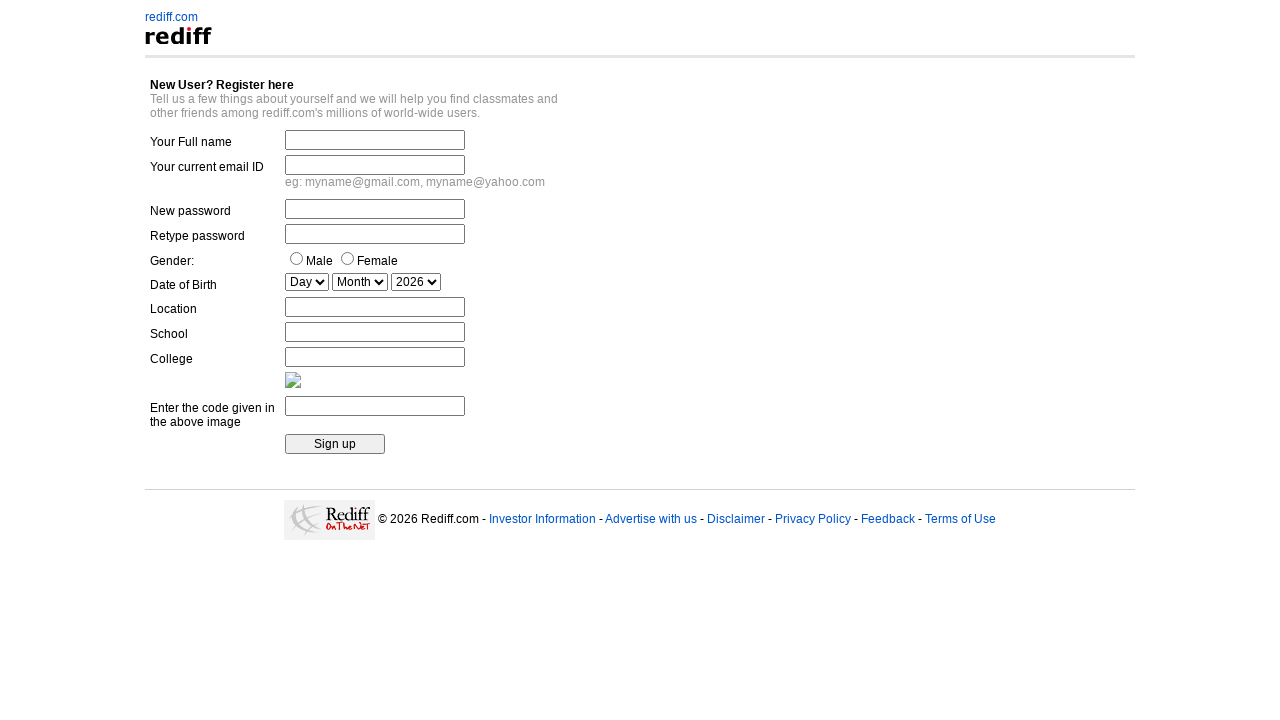

Waited for 'Gender:' label to load
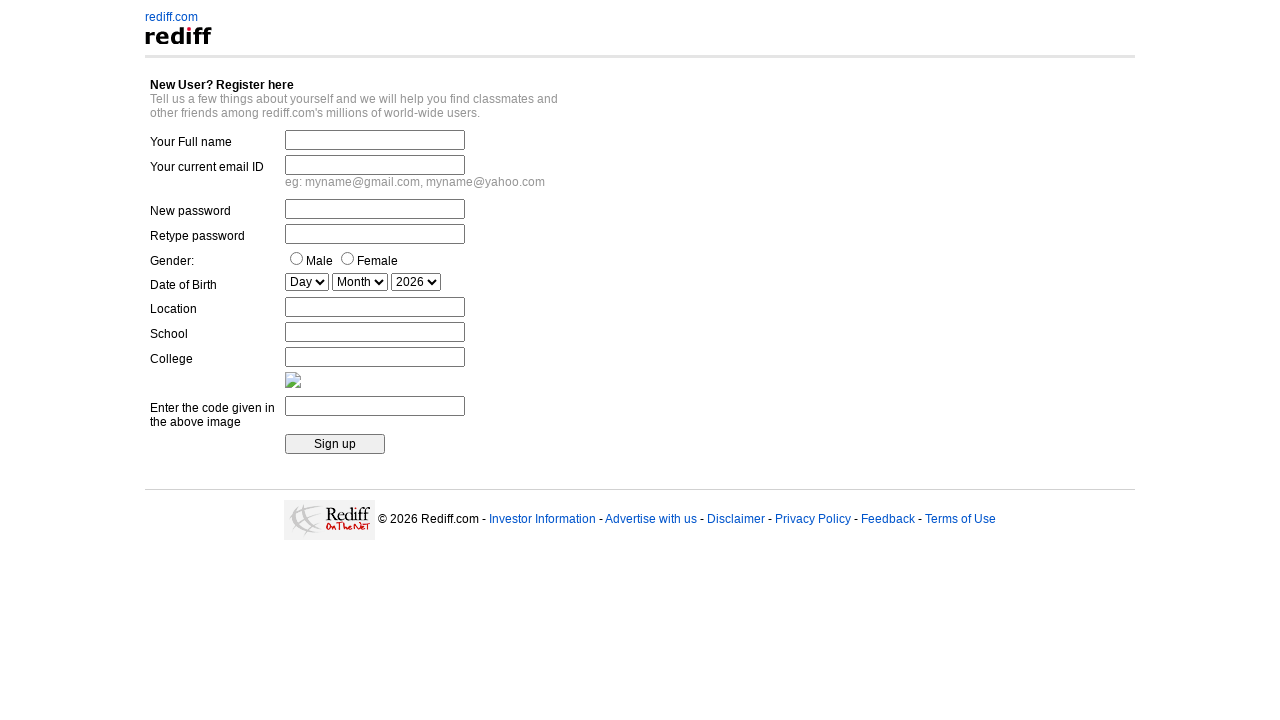

Waited for 'Date of Birth' label to load
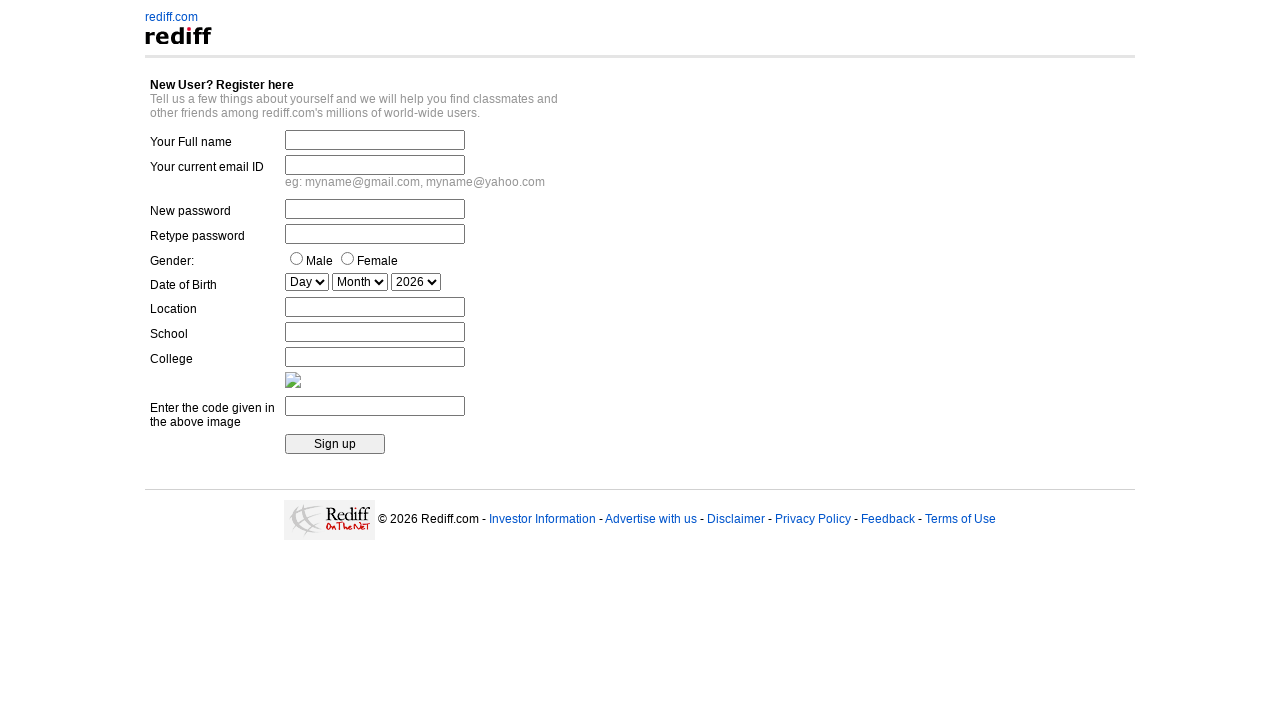

Waited for 'Sign up' button to load
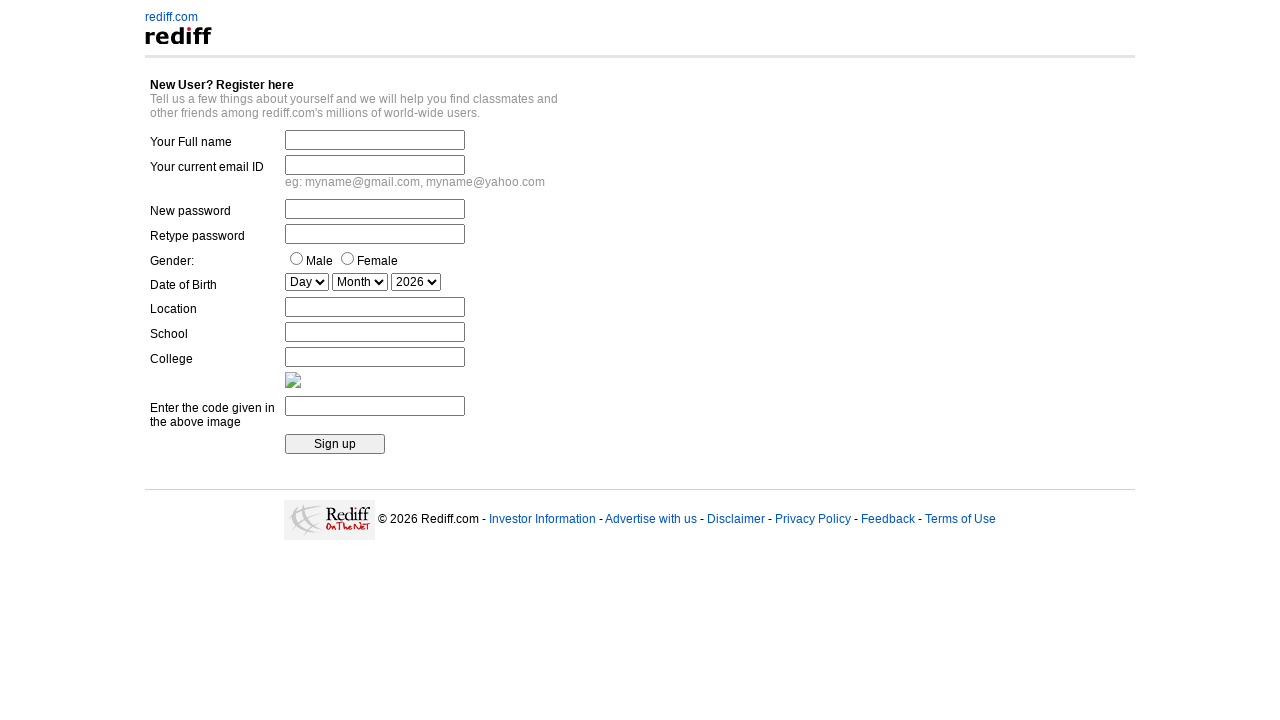

Filled full name field with 'Rajesh Kumar' on (//input[@type='text'])[1]
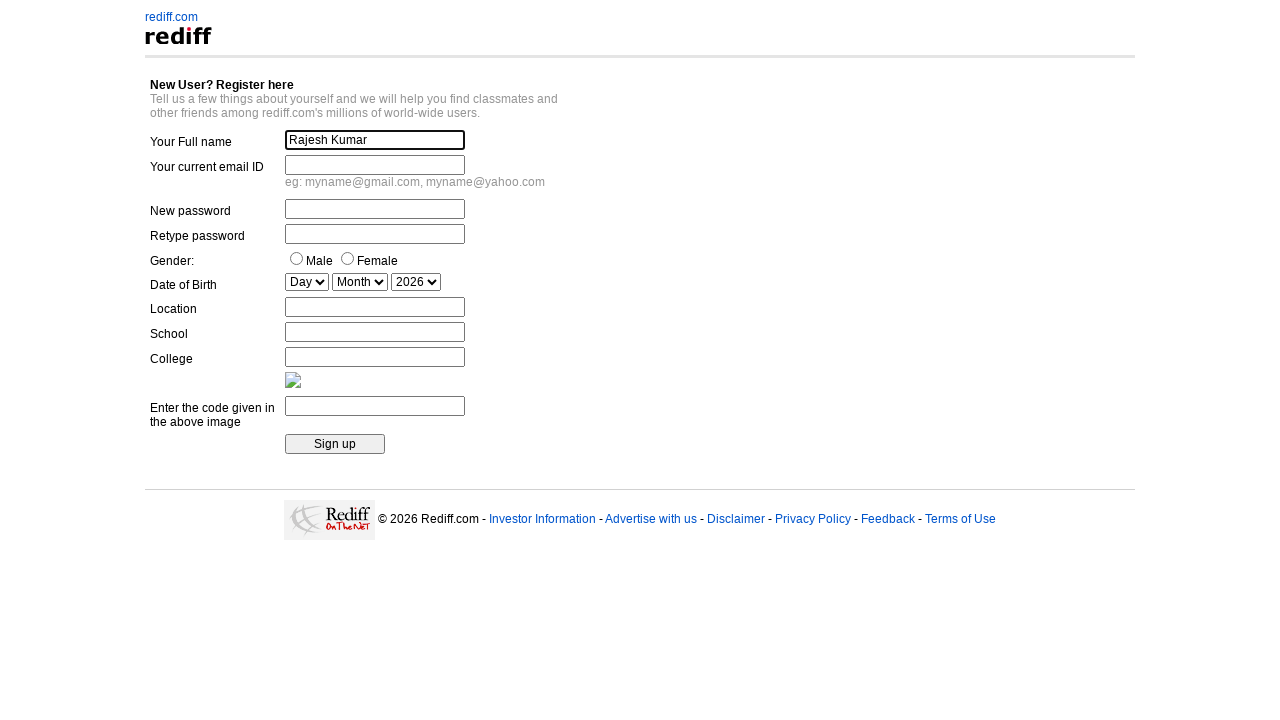

Filled email ID field with 'testuser2024@gmail.com' on input[name='emailid']
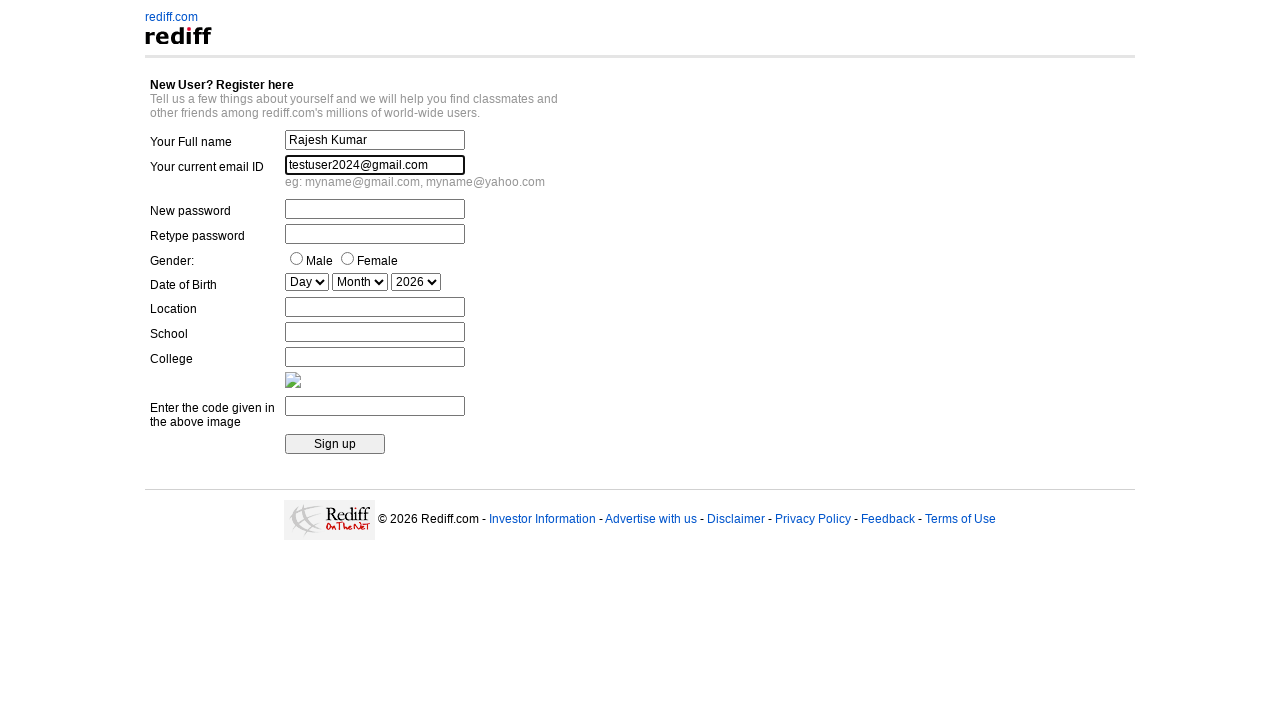

Filled password field with 'Test@1234' on input[name='pass']
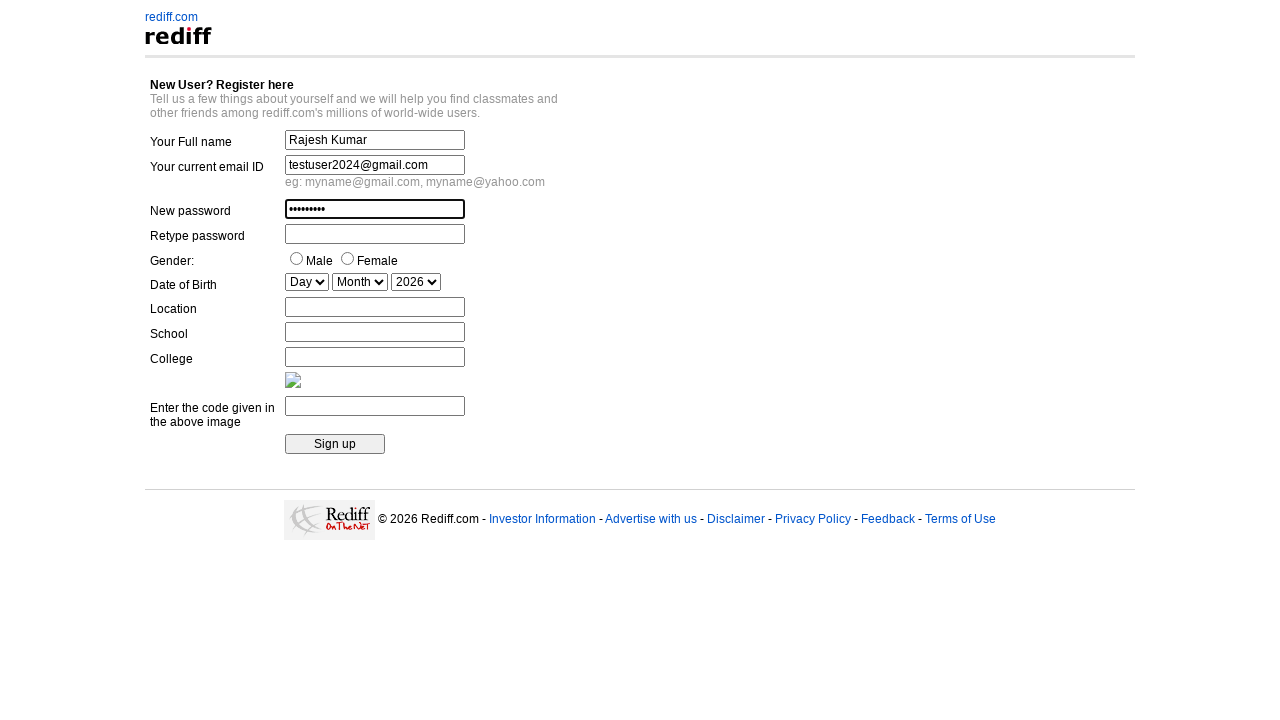

Filled confirm password field with 'Test@1234' on input[name='repass']
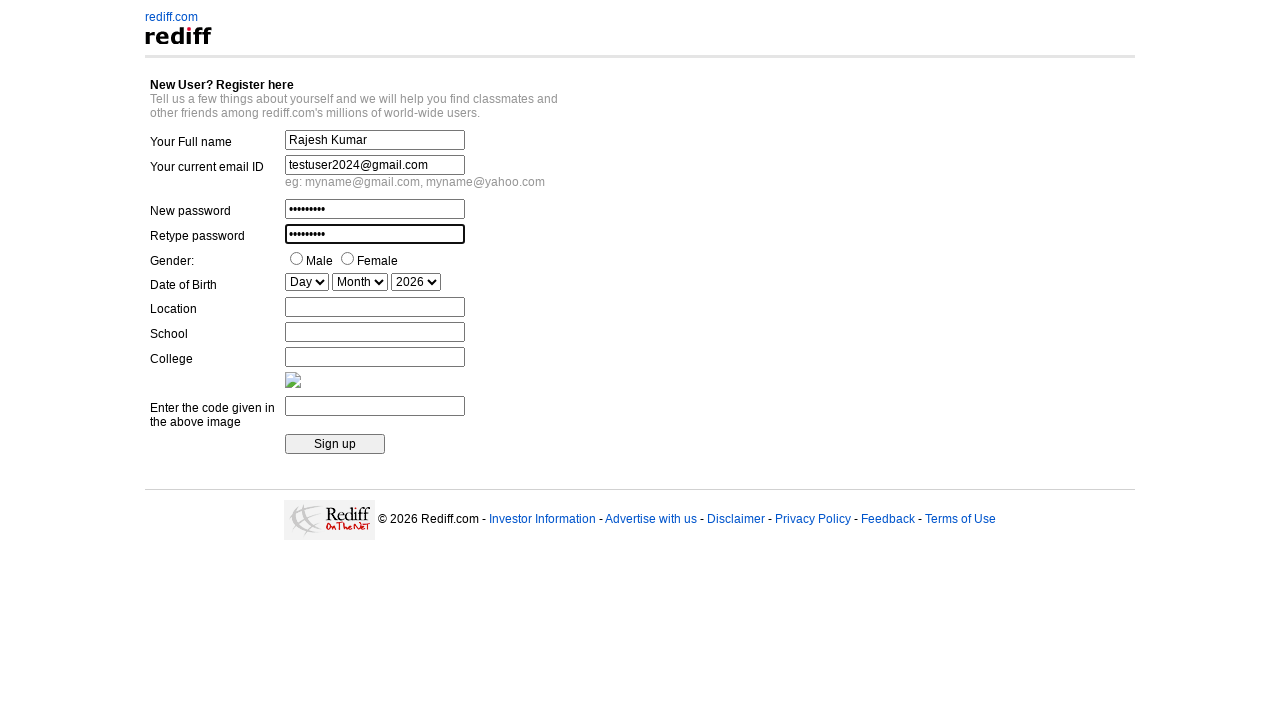

Filled city field with 'Mumbai' on input[name='city']
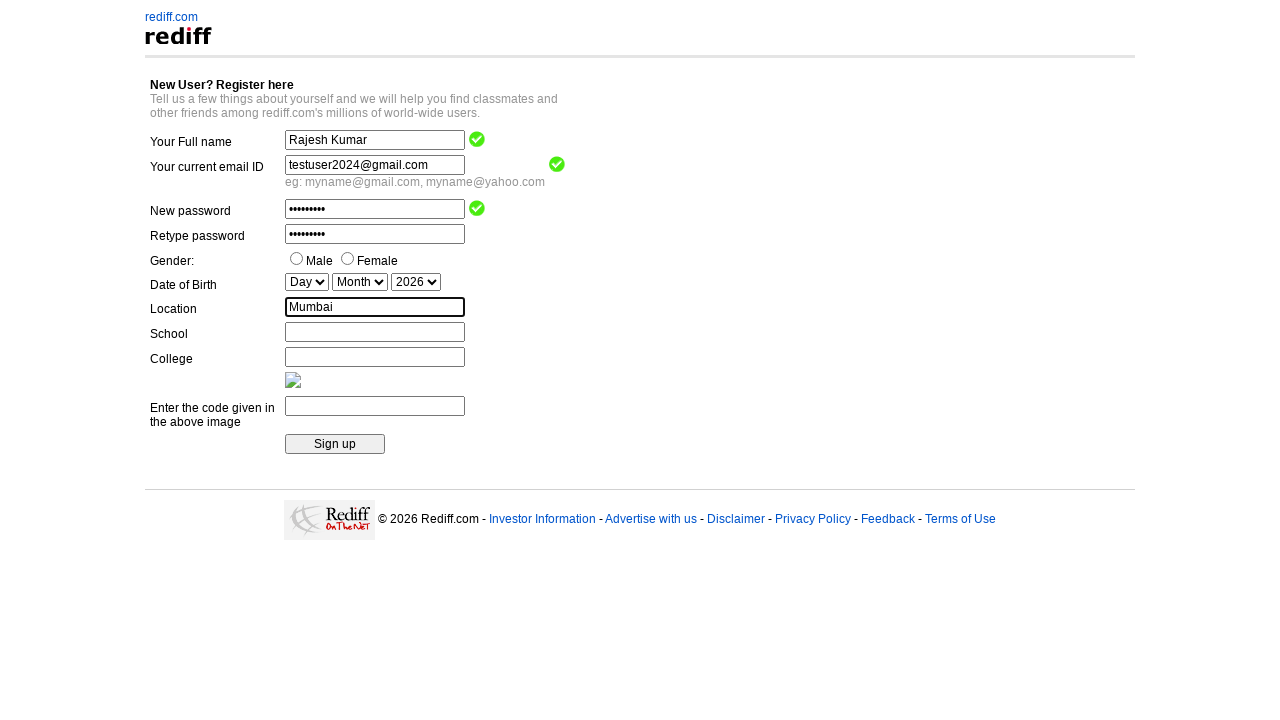

Filled school field with 'Delhi Public School' on input[name='school']
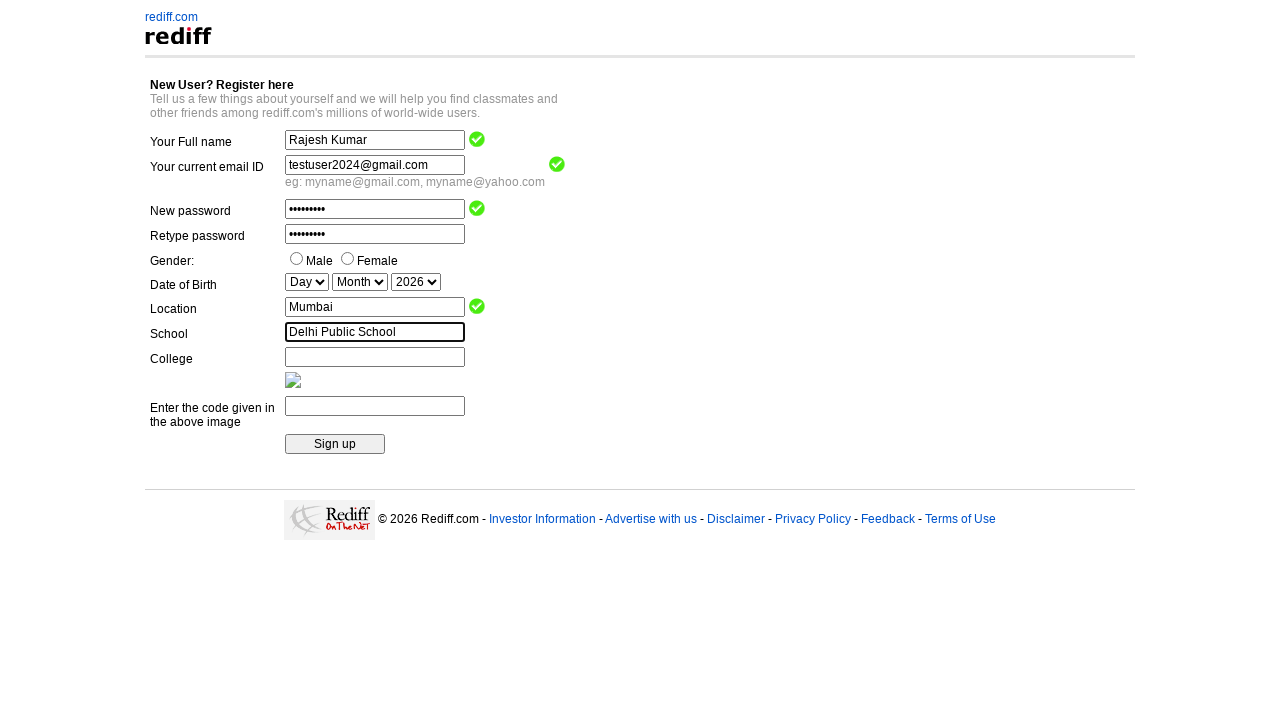

Filled college field with 'IIT Bombay' on input[name='college']
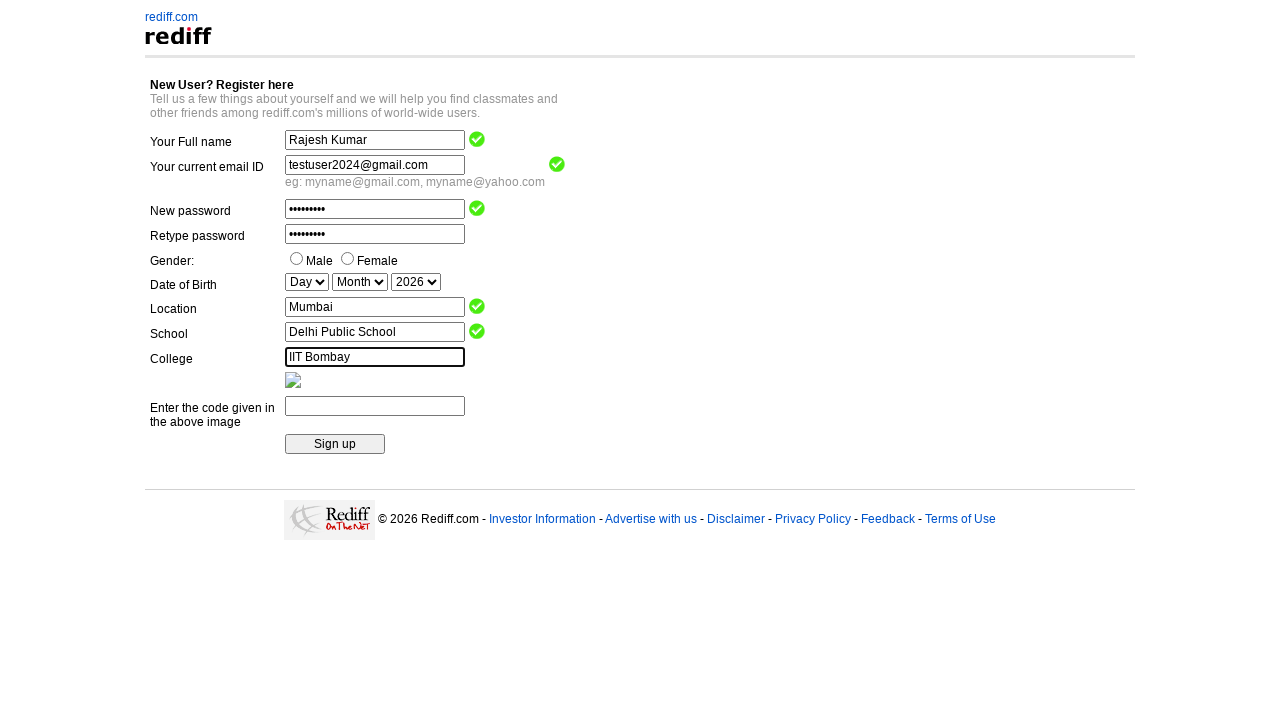

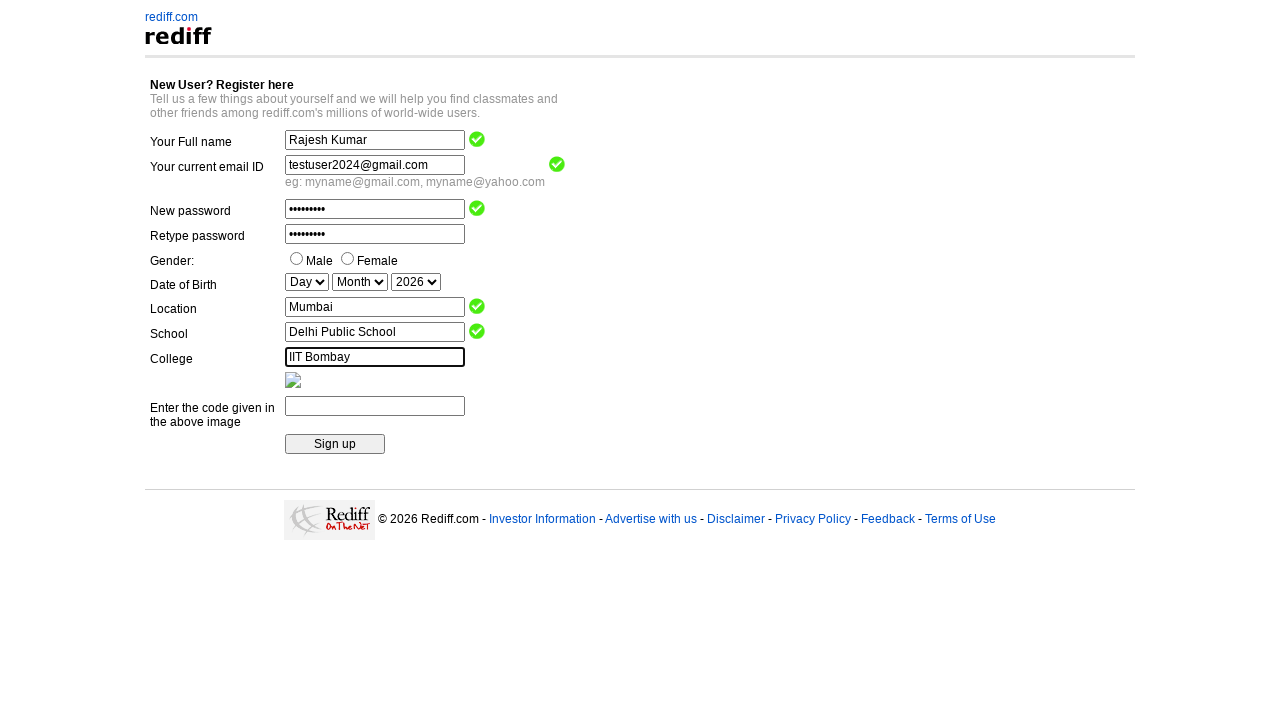